Finds all elements with a specific class, counts them, and retrieves text from specific elements

Starting URL: https://acctabootcamp.github.io/site/examples/locators

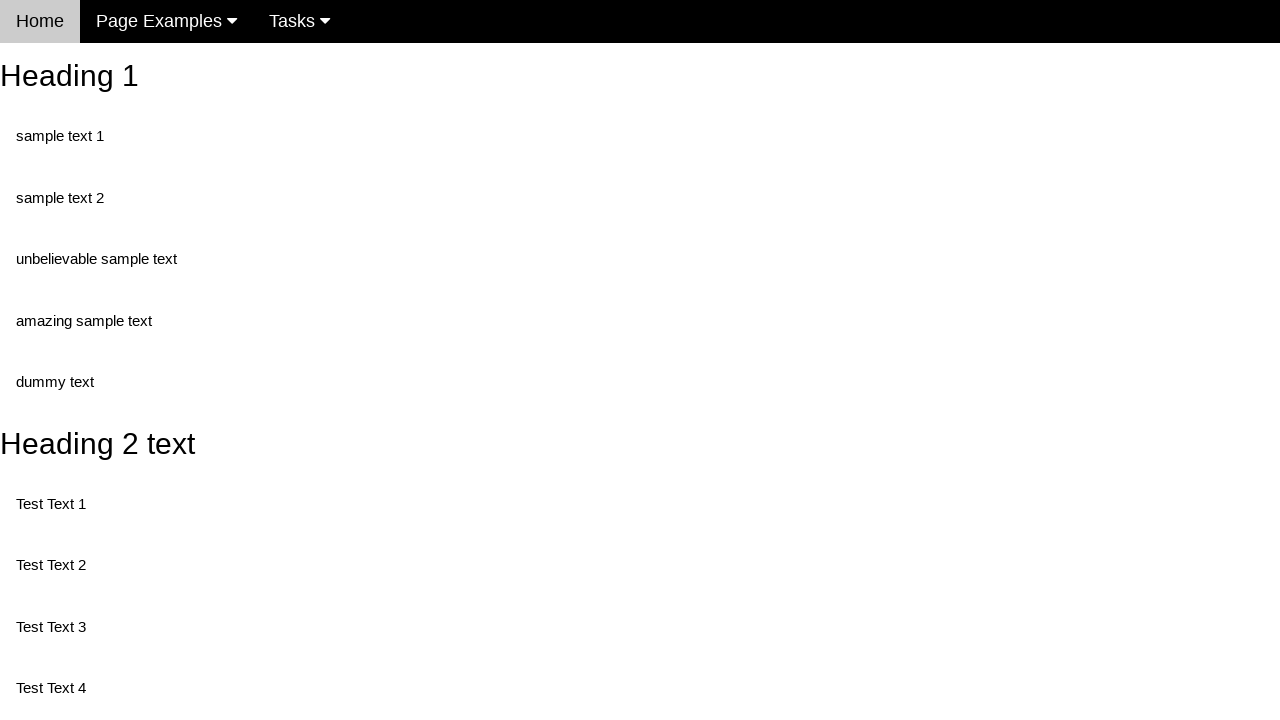

Navigated to locators example page
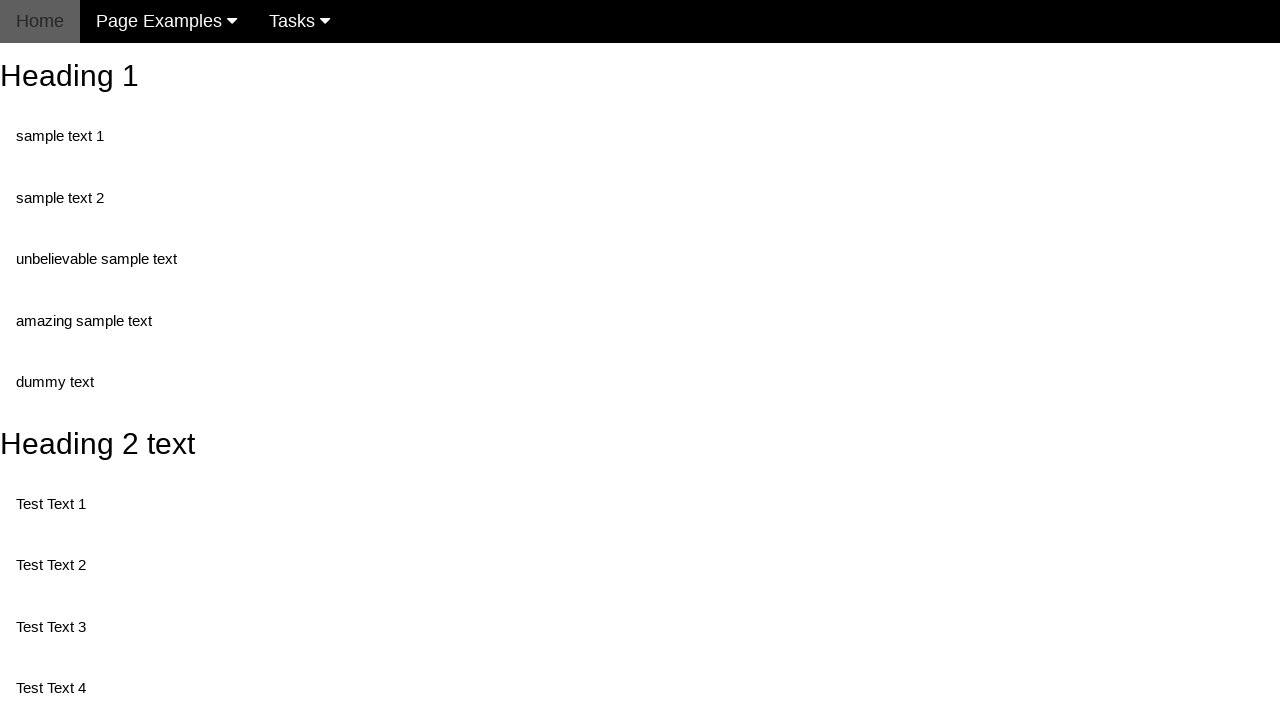

Located all elements with class 'test'
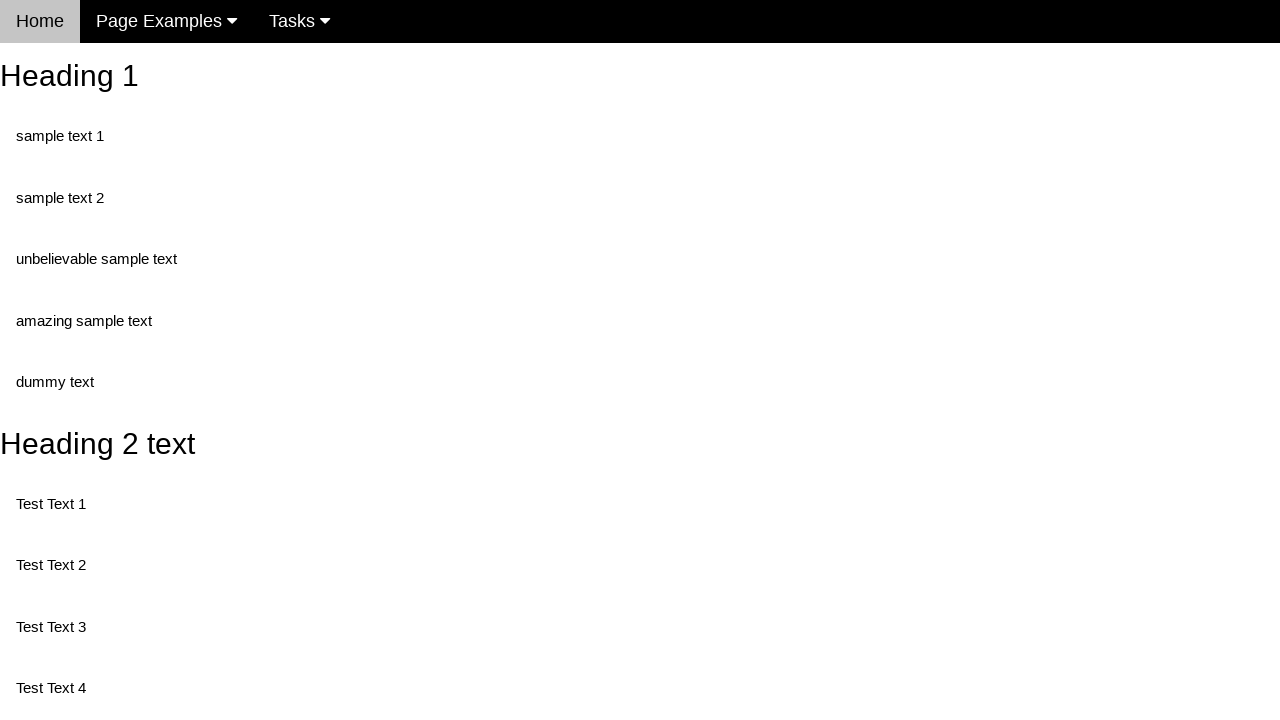

Waited for first element with class 'test' to be visible
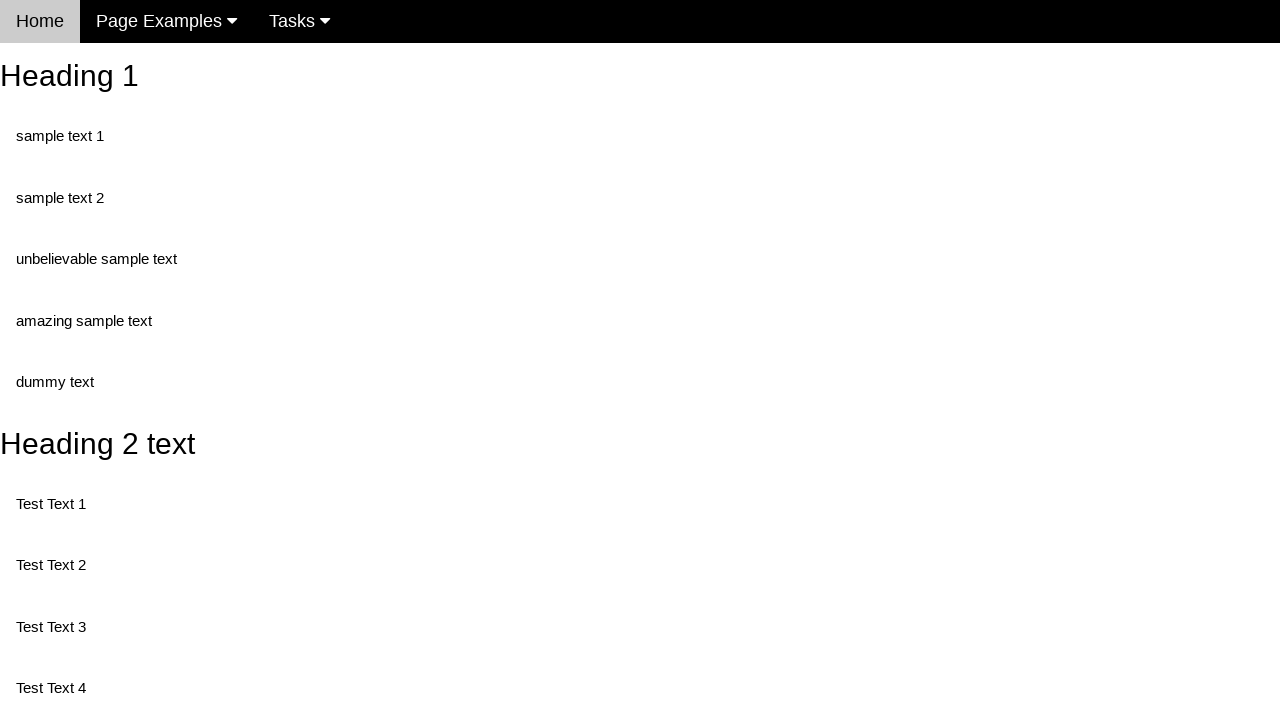

Counted 5 elements with class 'test'
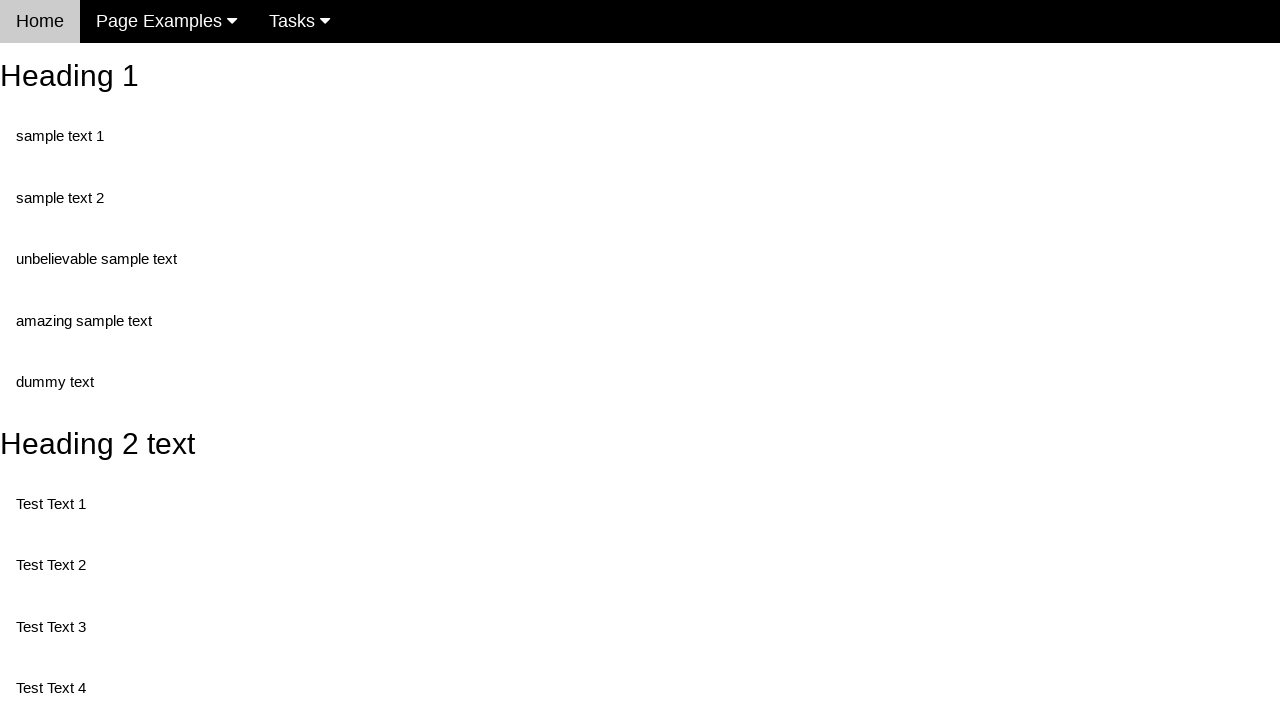

Retrieved text content from first element: 'Test Text 1'
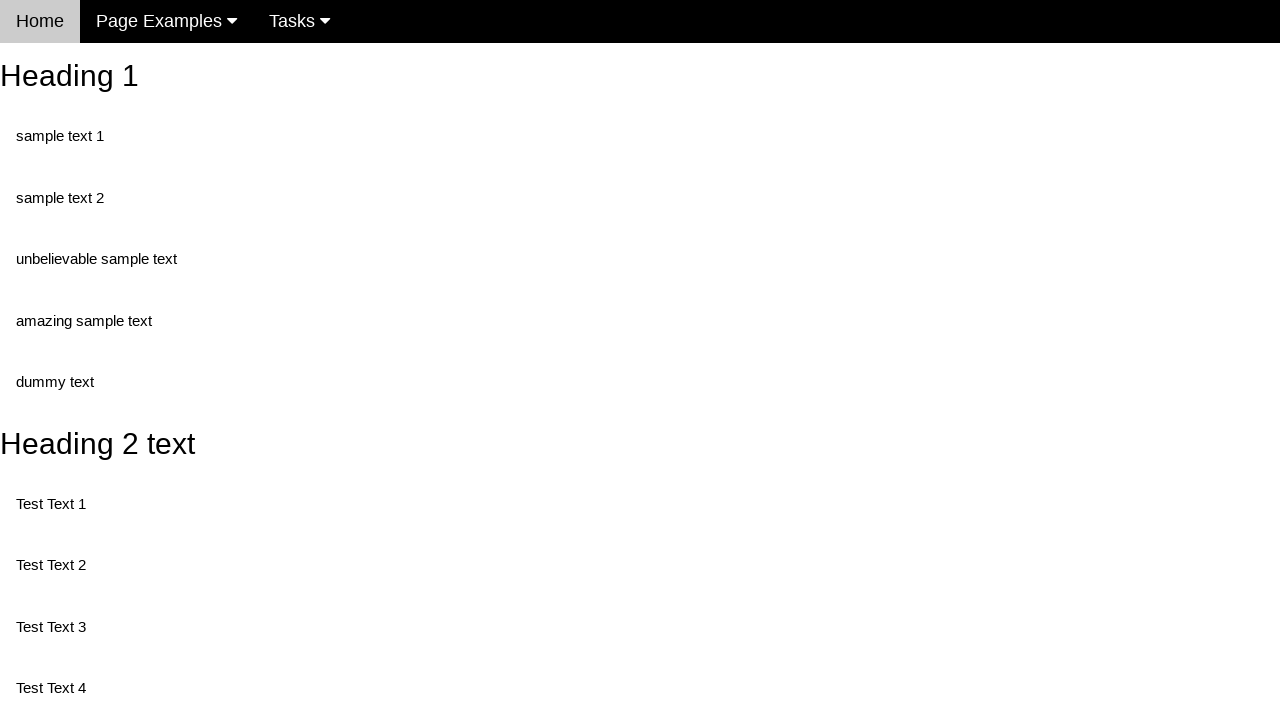

Retrieved text content from third element: 'Test Text 4'
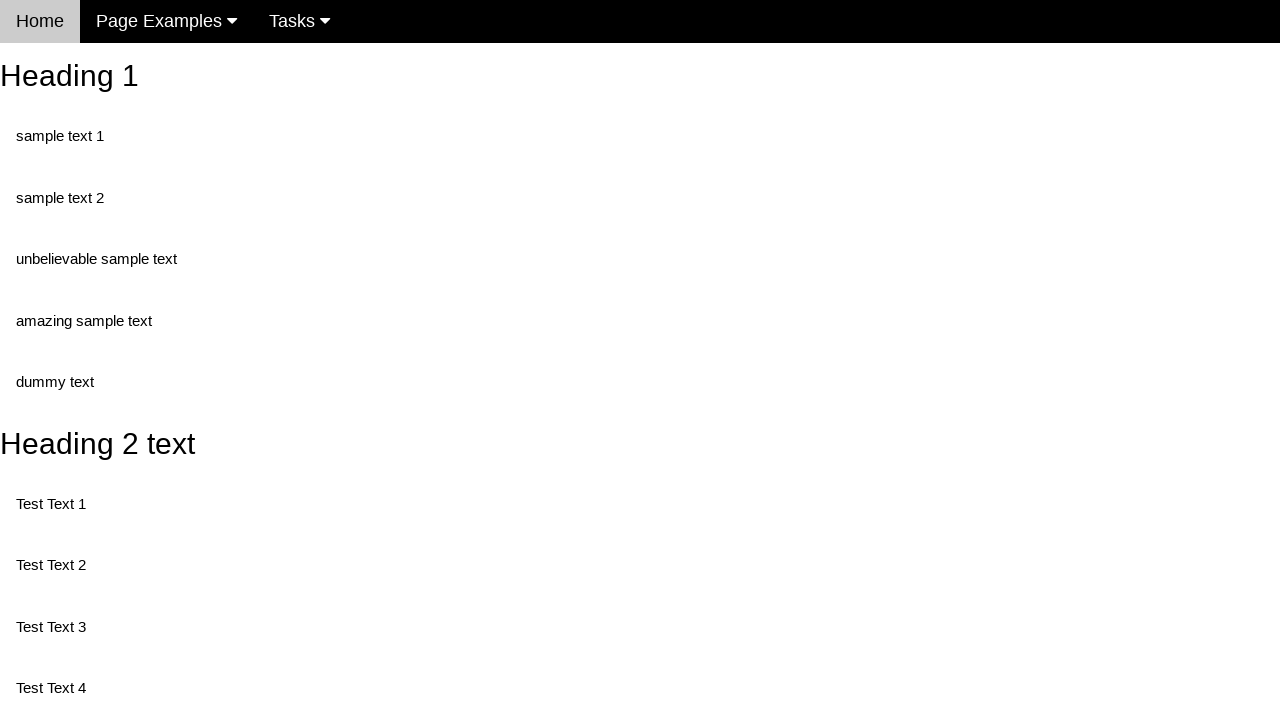

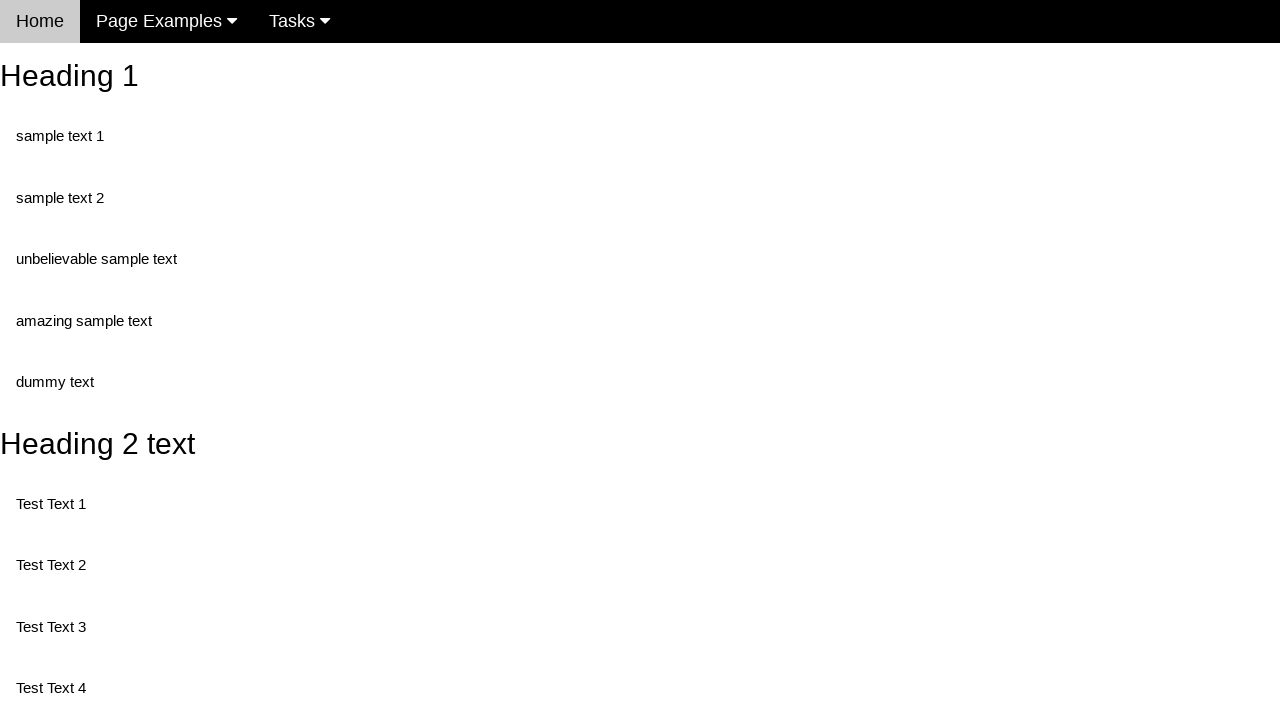